Tests drag and drop functionality by dragging an element from source to target location

Starting URL: https://jqueryui.com/resources/demos/droppable/default.html

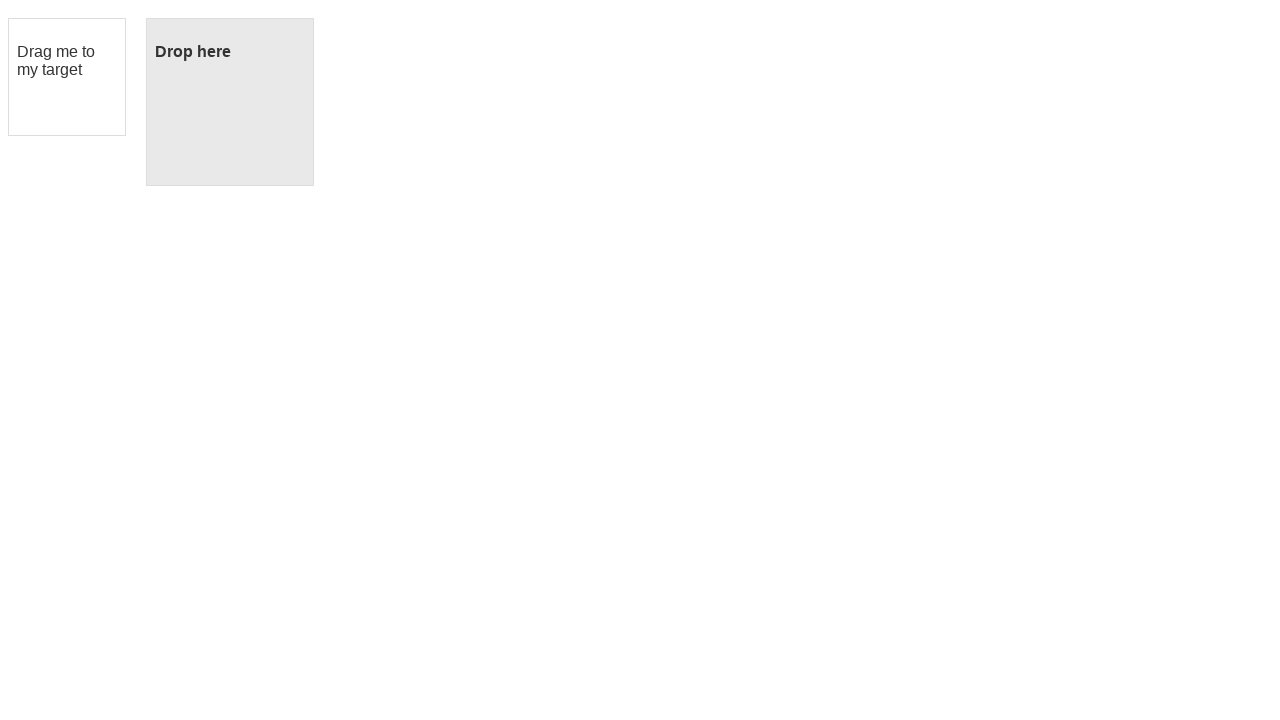

Navigated to jQuery UI droppable demo page
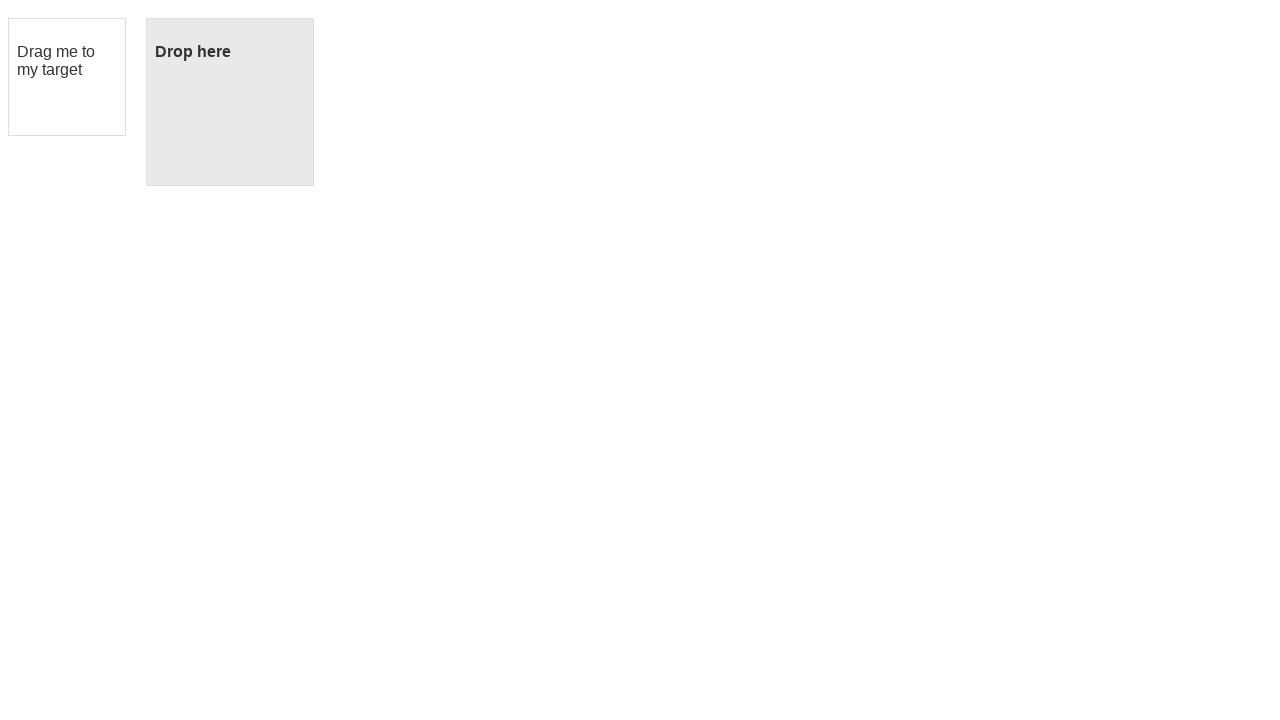

Located draggable element with id 'draggable'
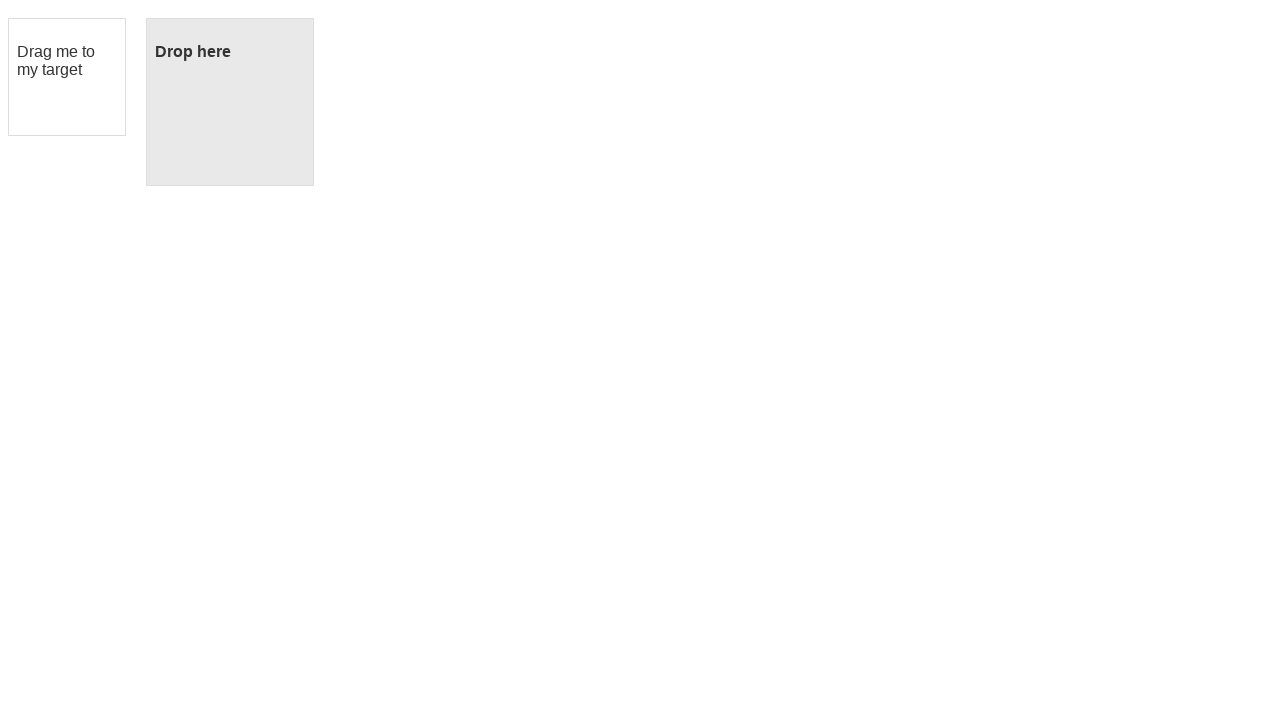

Located droppable target element with id 'droppable'
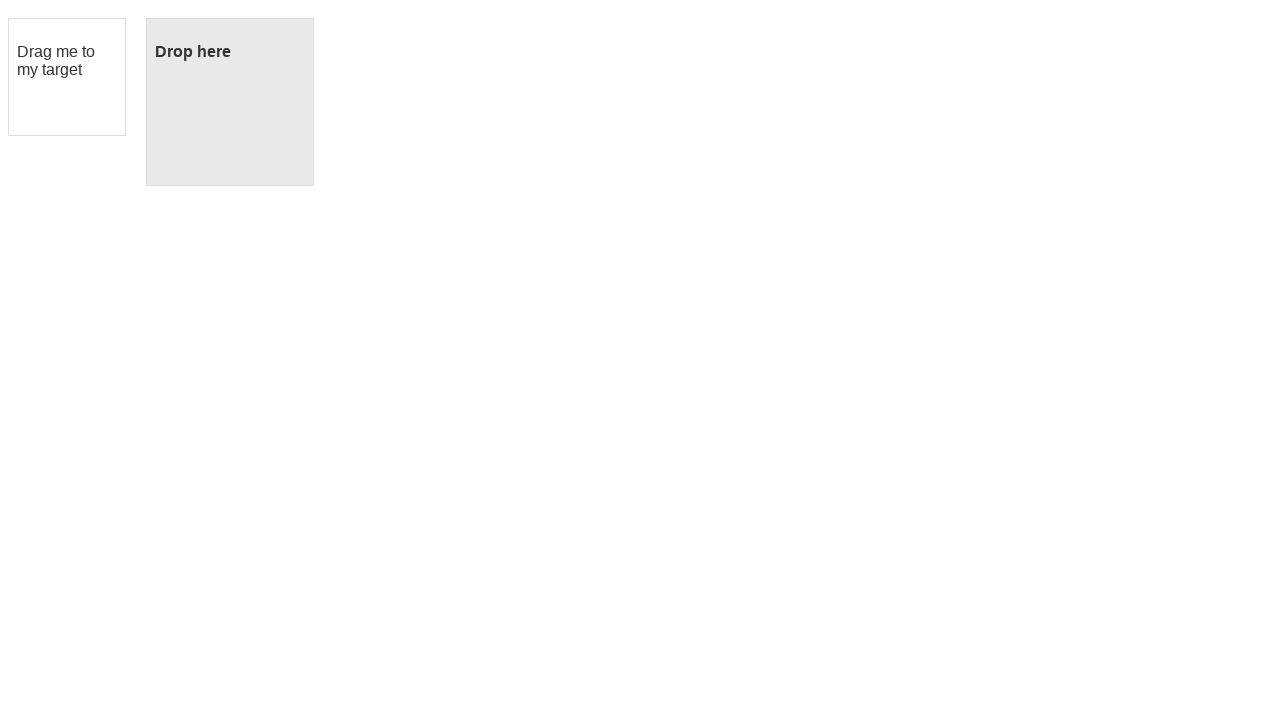

Dragged element from source to target location at (230, 102)
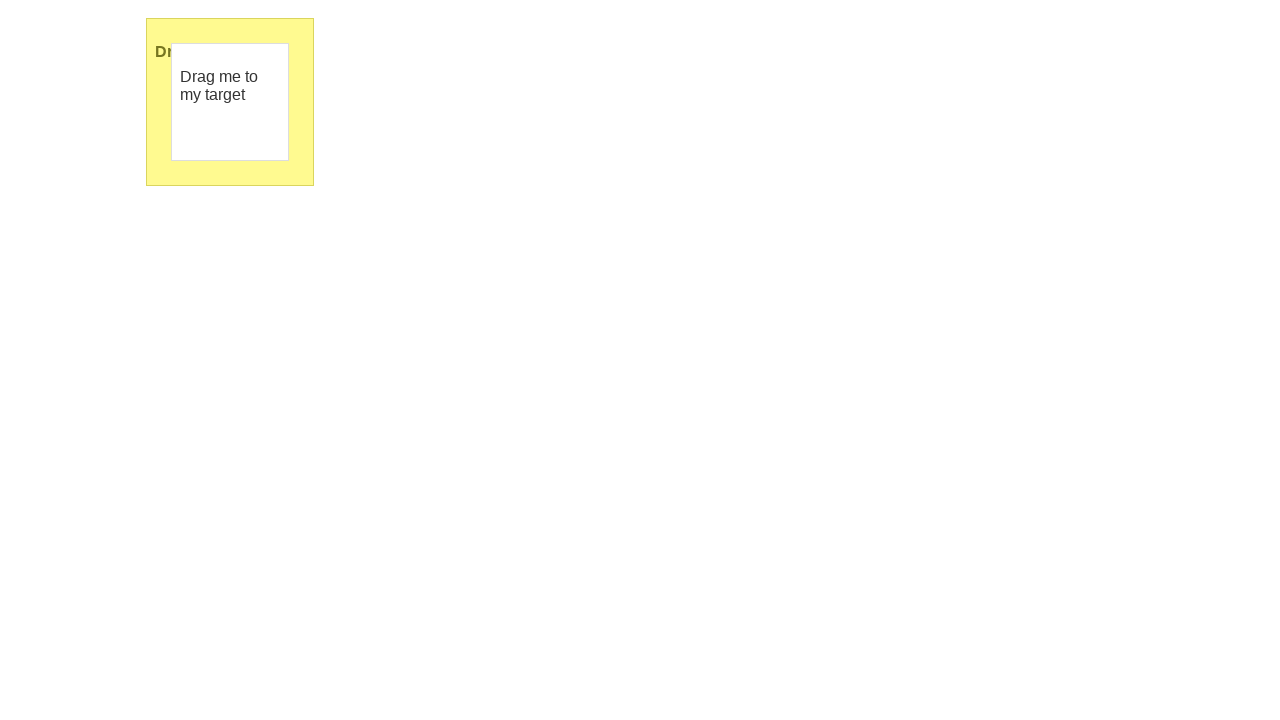

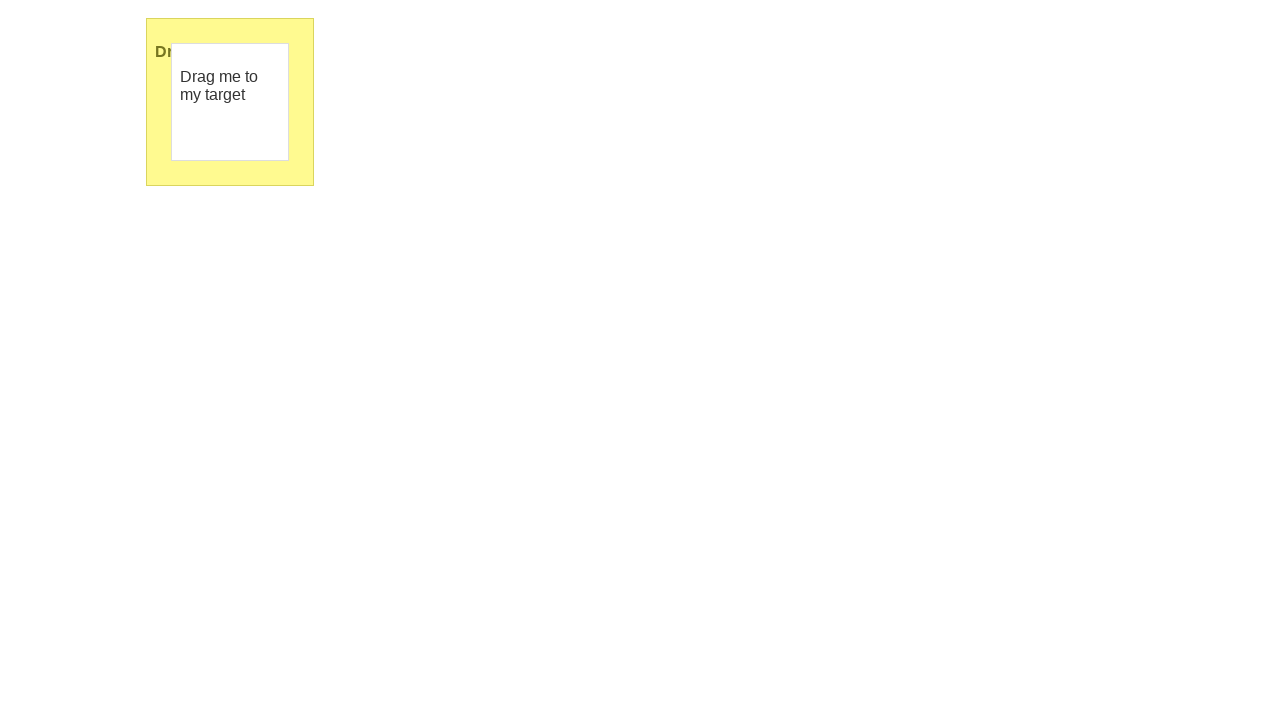